Tests editing a todo to have empty text and verifying the behavior (todo should remain or be removed).

Starting URL: https://todomvc.com/examples/react/dist/#/active

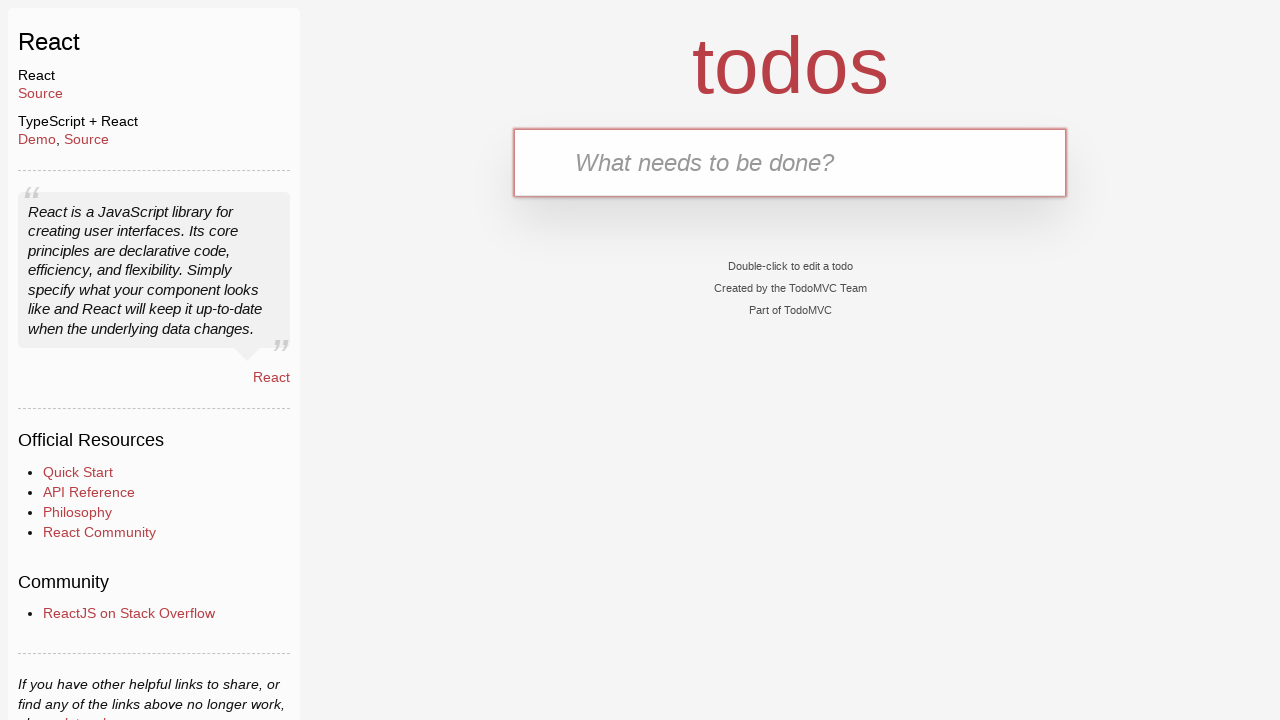

Filled new todo input with 'Buy groceries' on .new-todo
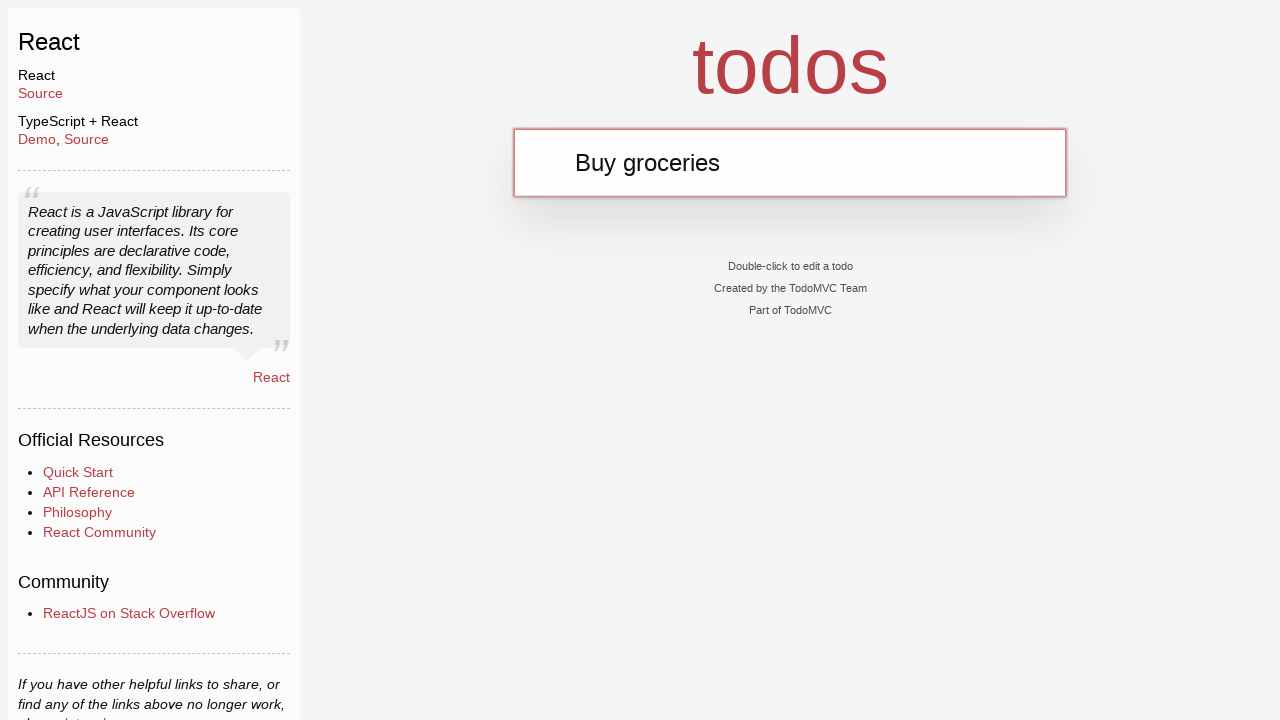

Pressed Enter to add the todo on .new-todo
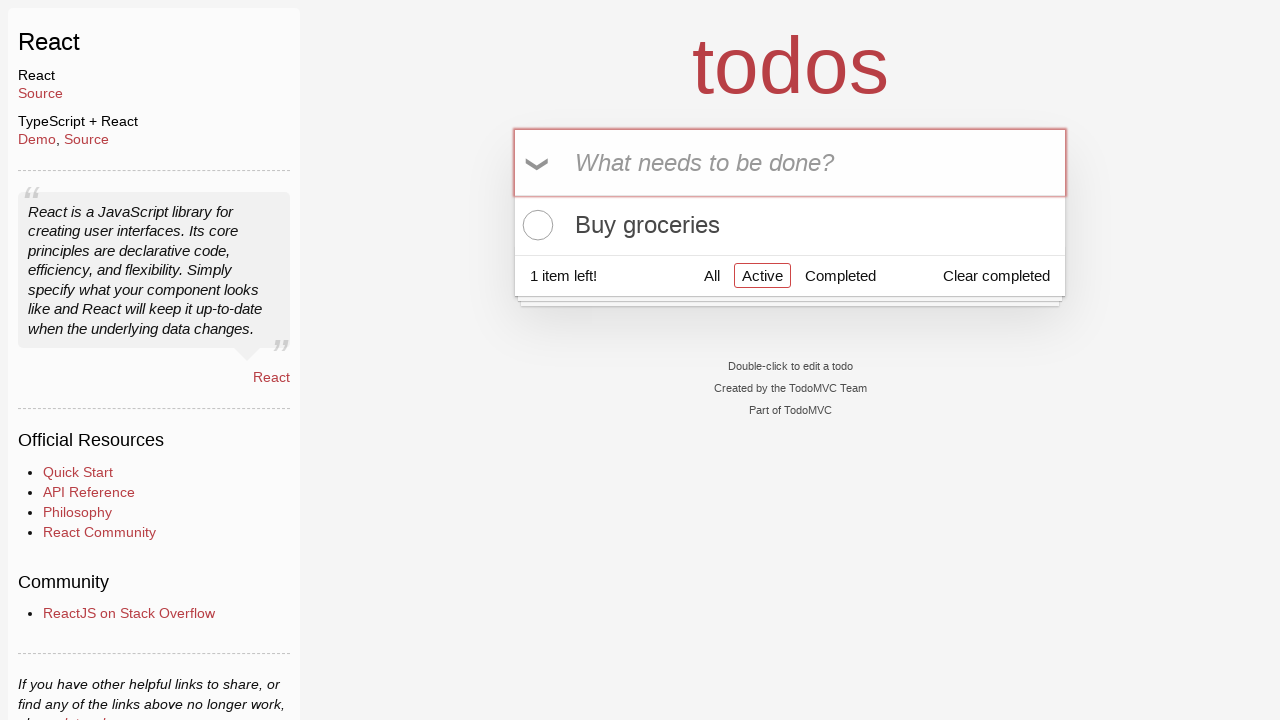

Todo item appeared in the list
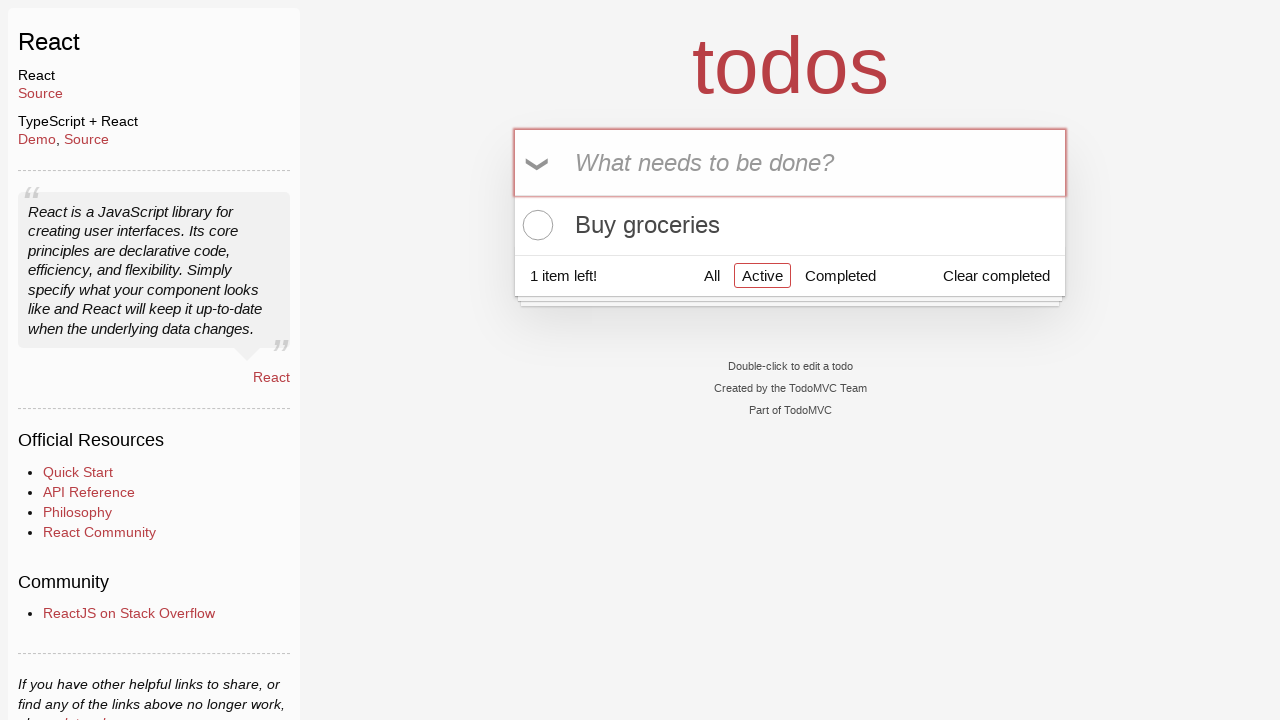

Double-clicked todo item to enter edit mode at (790, 225) on .todo-list li
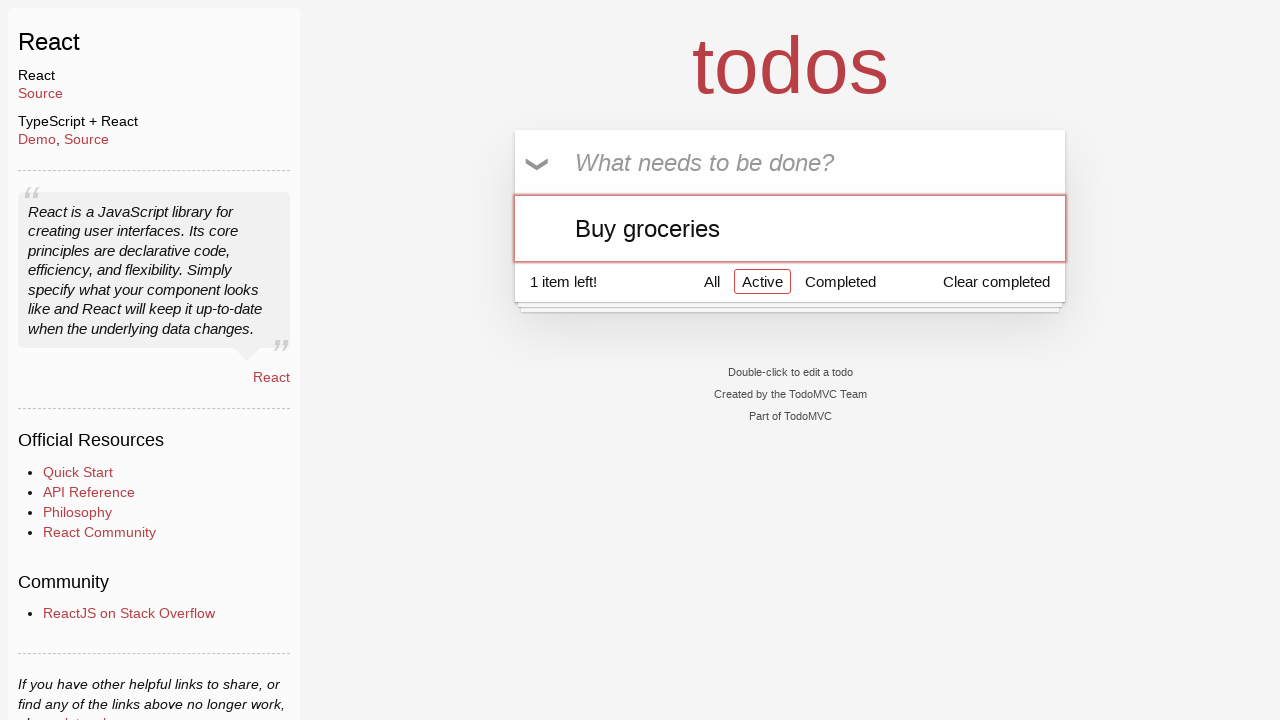

Cleared the edit input field to make todo text empty on .view #todo-input
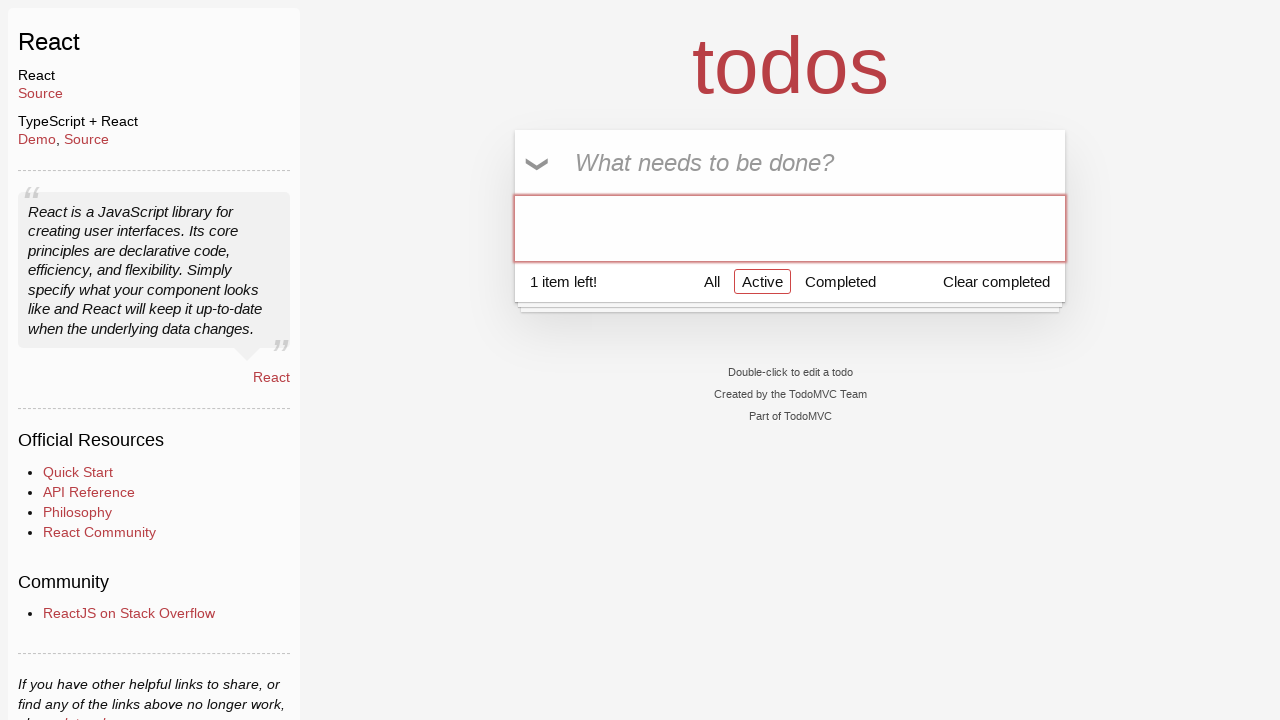

Pressed Enter to save the edit with empty text on .view #todo-input
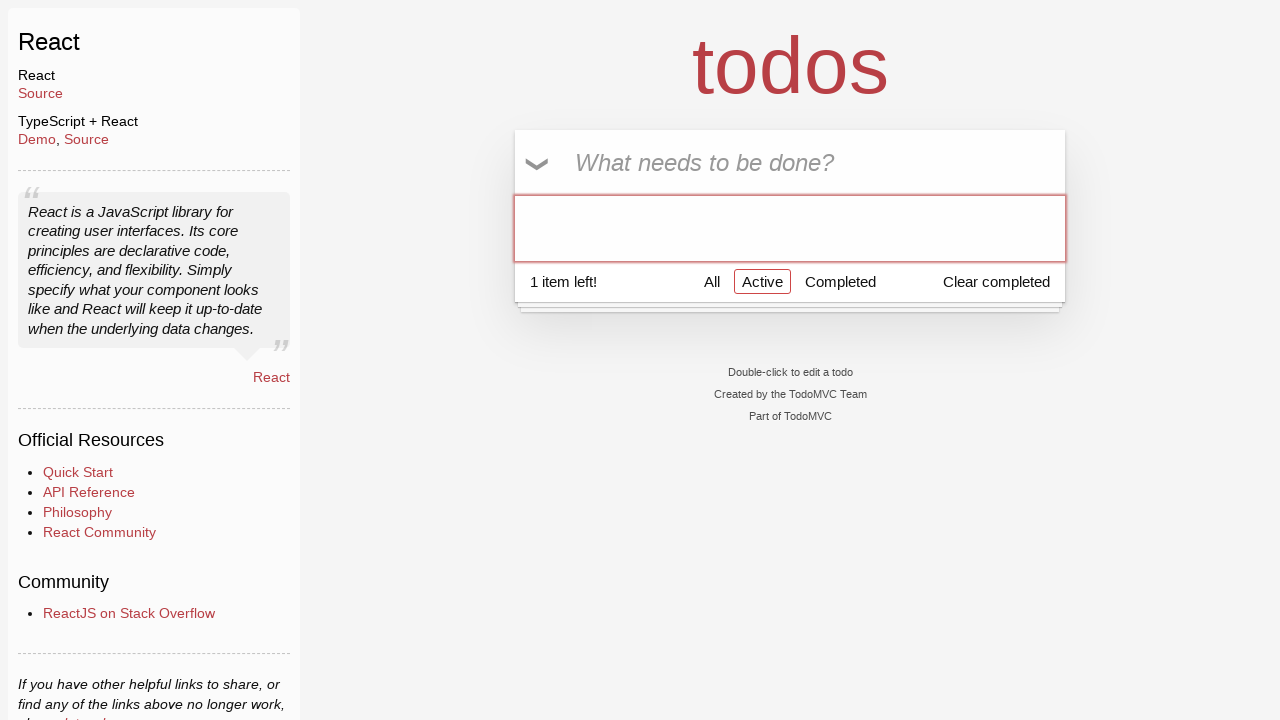

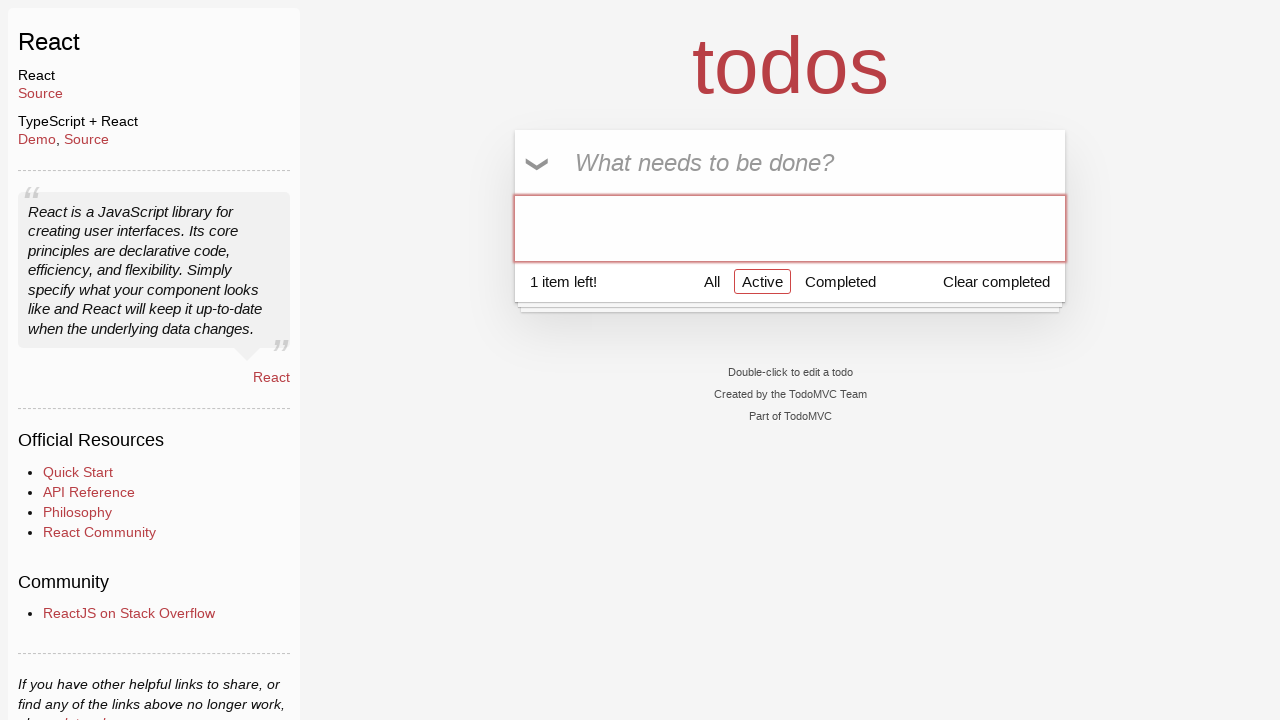